Tests drag and drop functionality by dragging an image element into a box container

Starting URL: https://formy-project.herokuapp.com/dragdrop

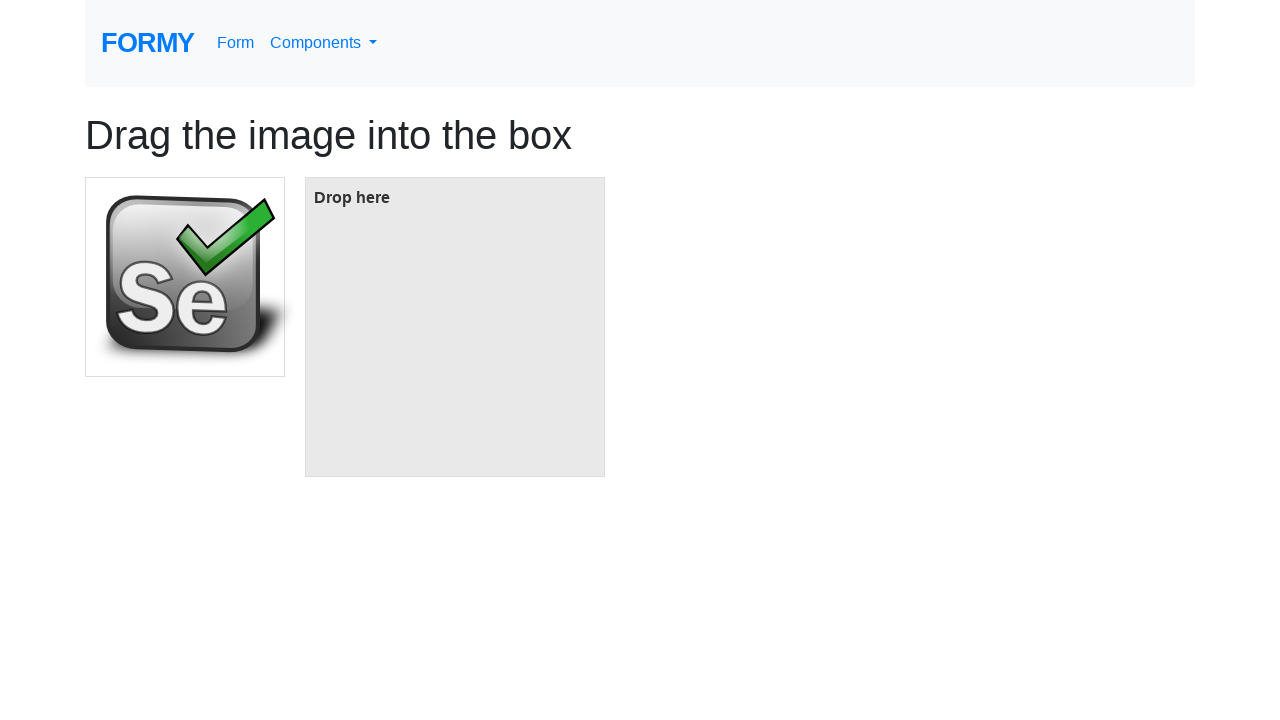

Located source image element with id 'image'
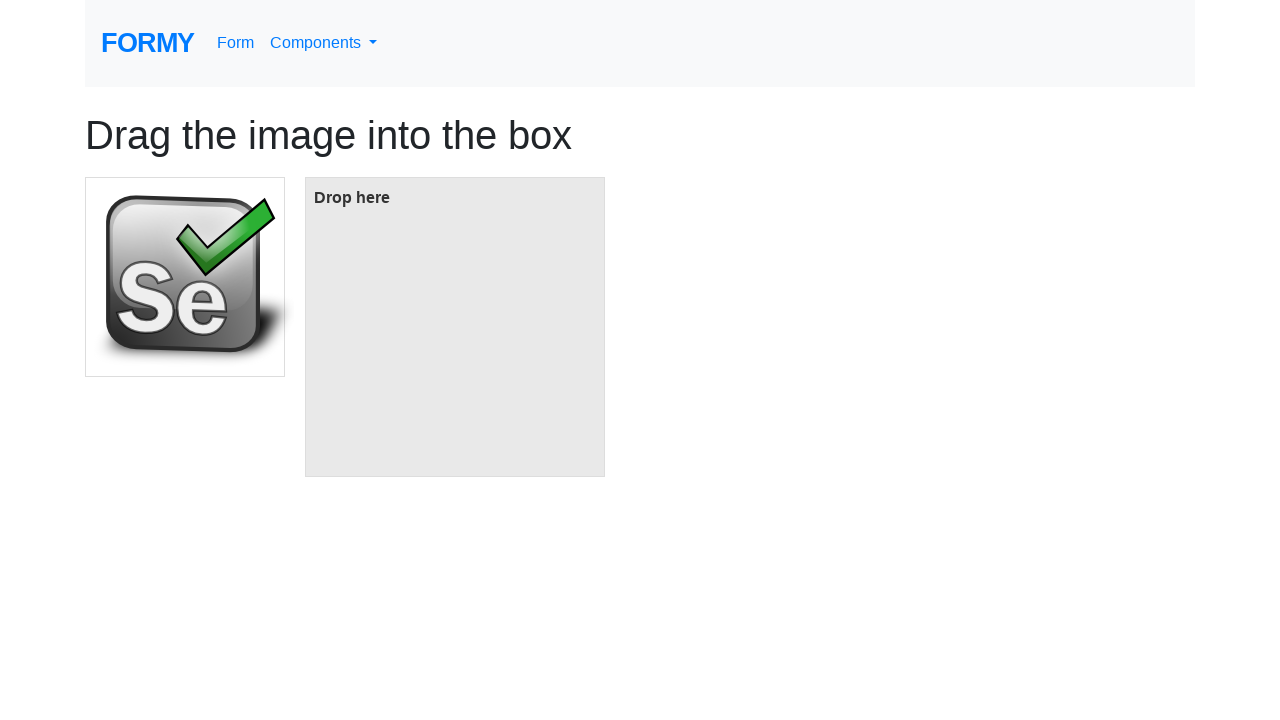

Located destination box container element with id 'box'
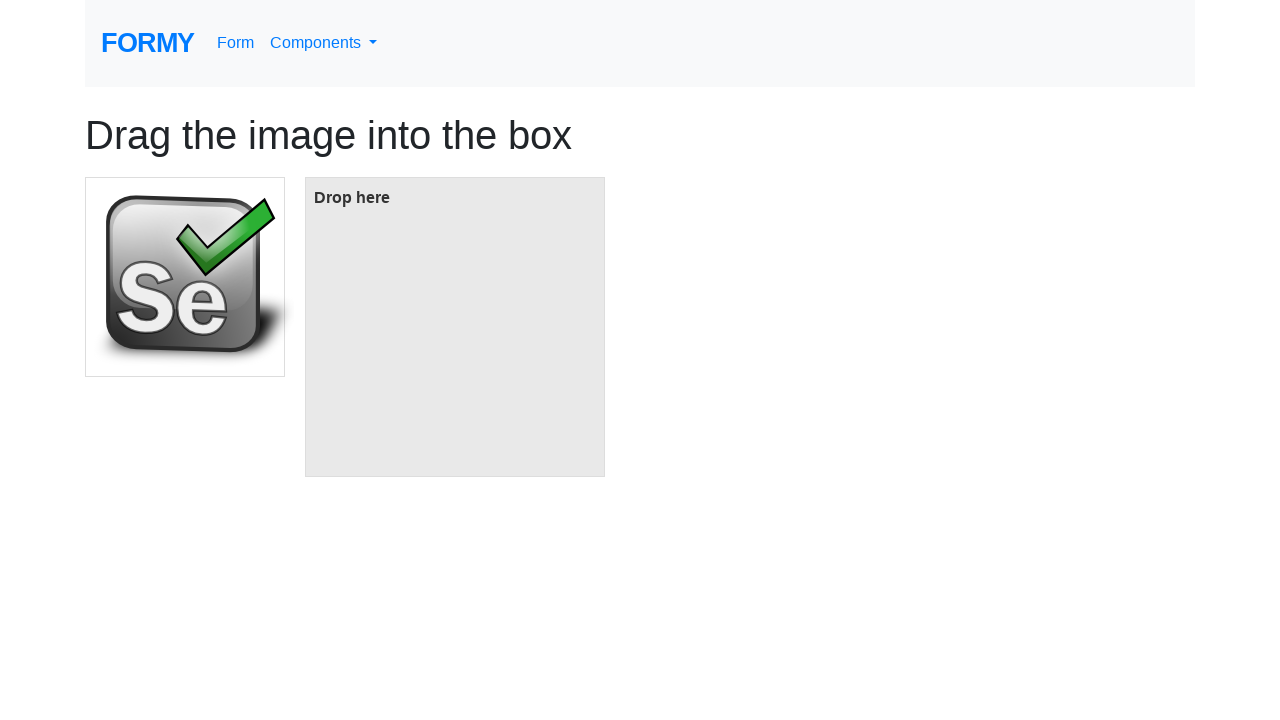

Dragged image element into box container at (455, 327)
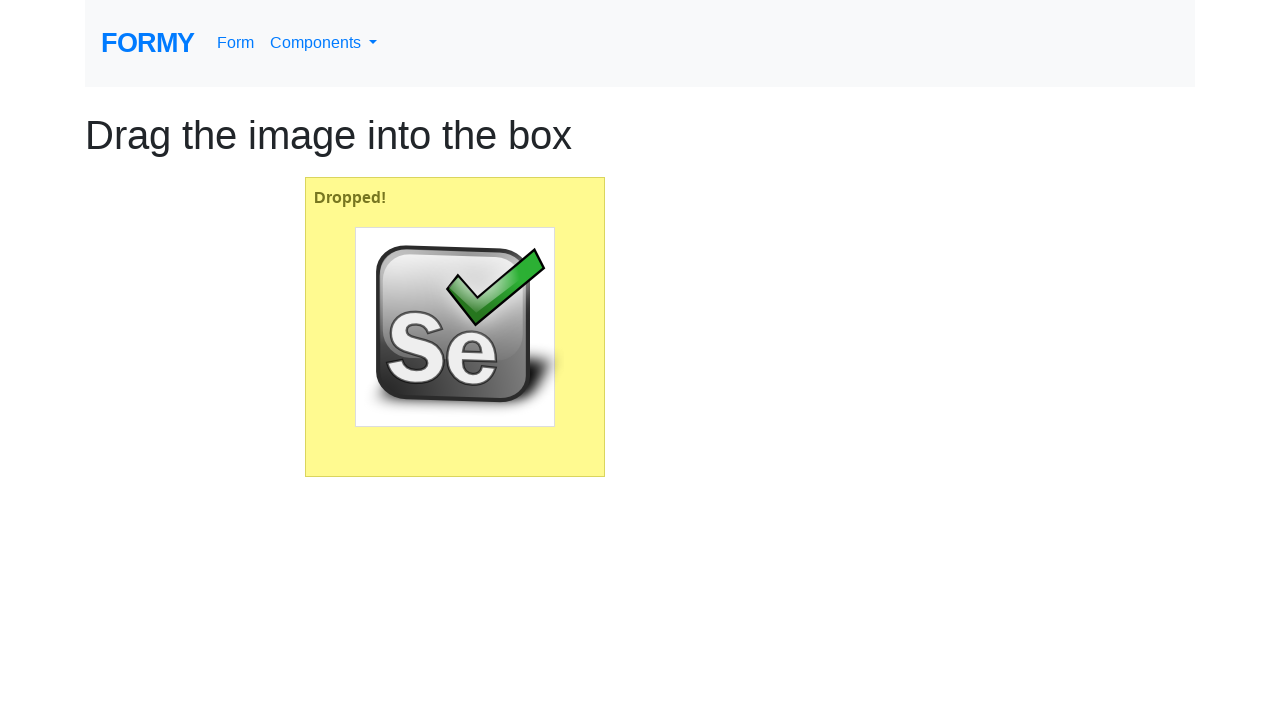

Retrieved text content from box element after drop operation
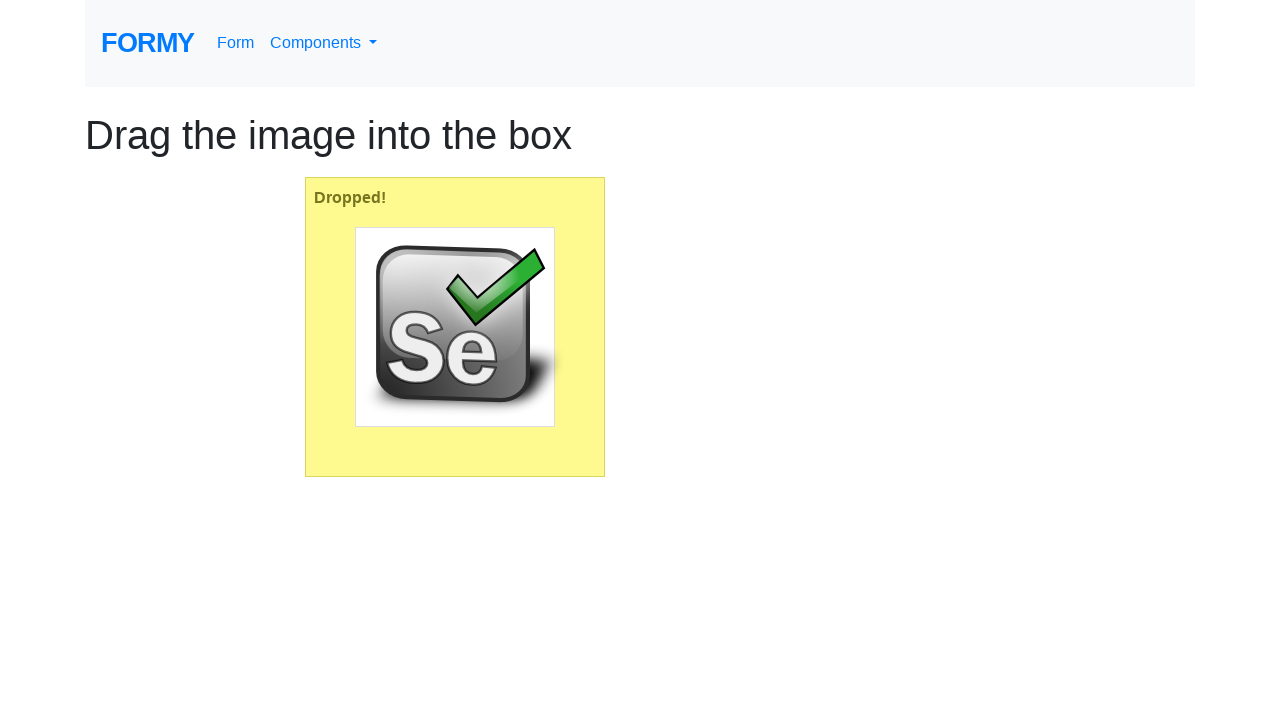

Printed verification text after drag and drop
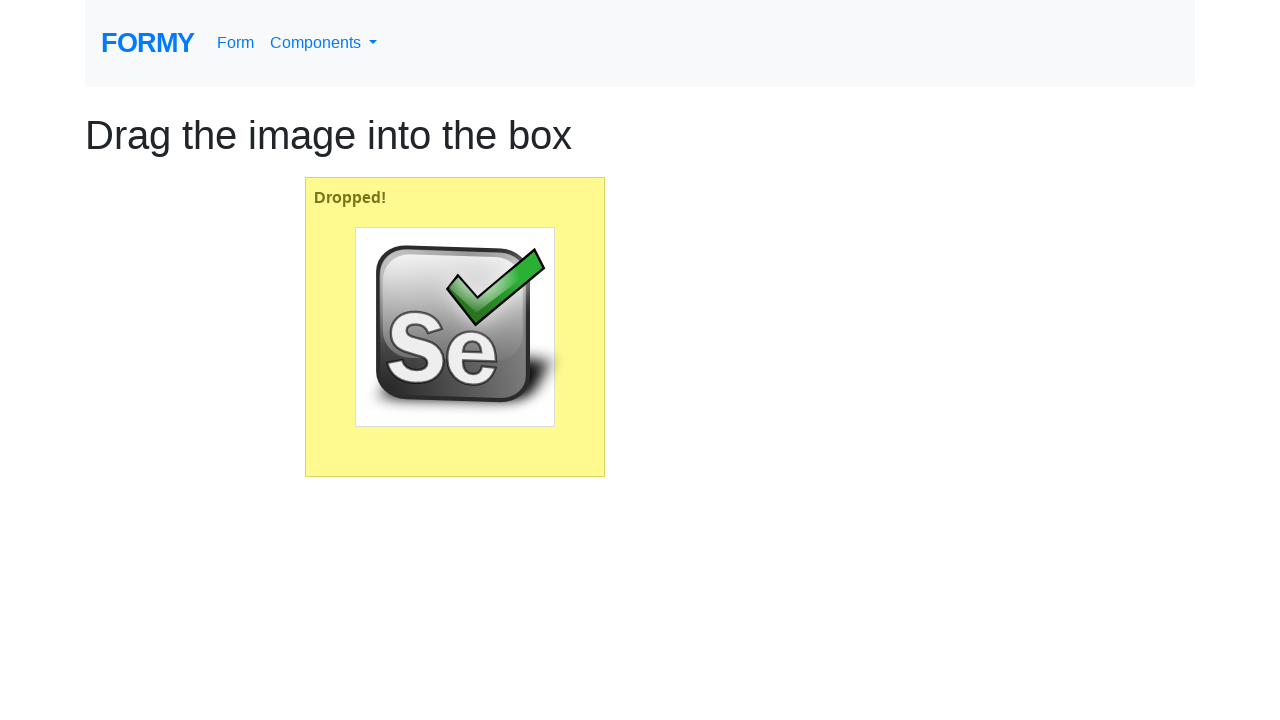

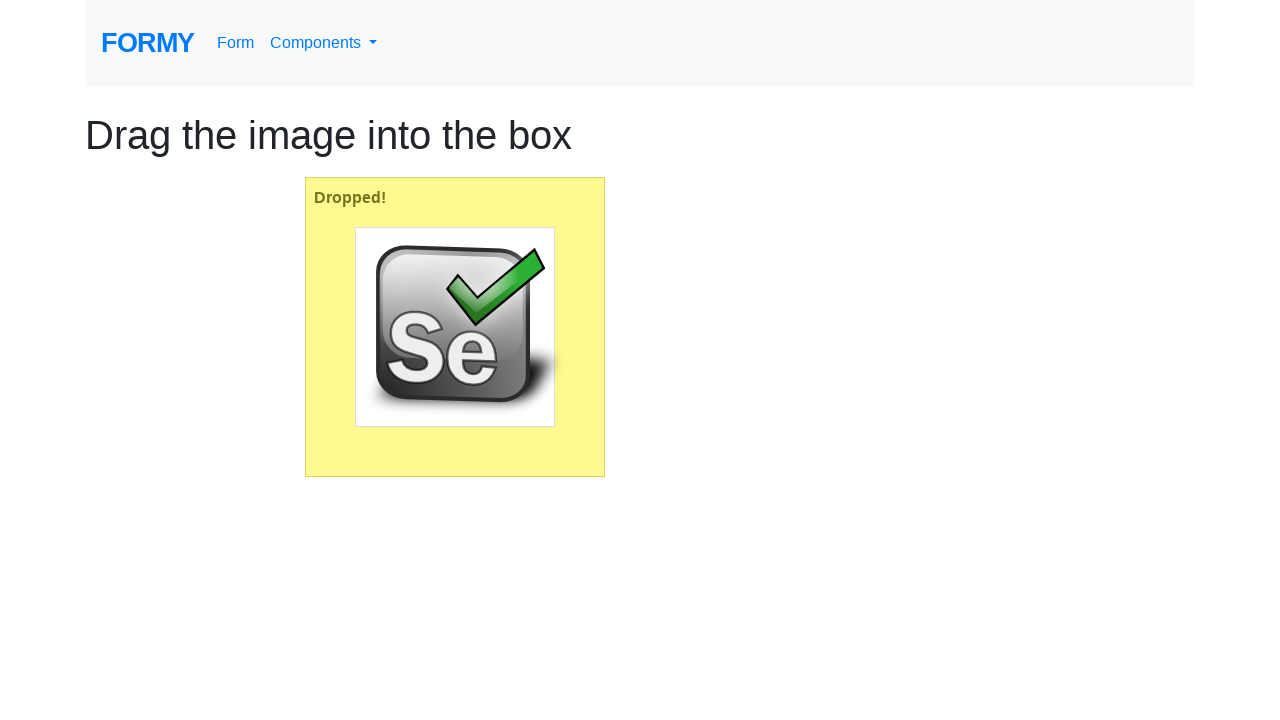